Tests the multi-select autocomplete functionality by clicking on the input field, typing "b" to trigger suggestions, then using arrow down and enter keys to select an option from the dropdown.

Starting URL: https://demoqa.com/auto-complete

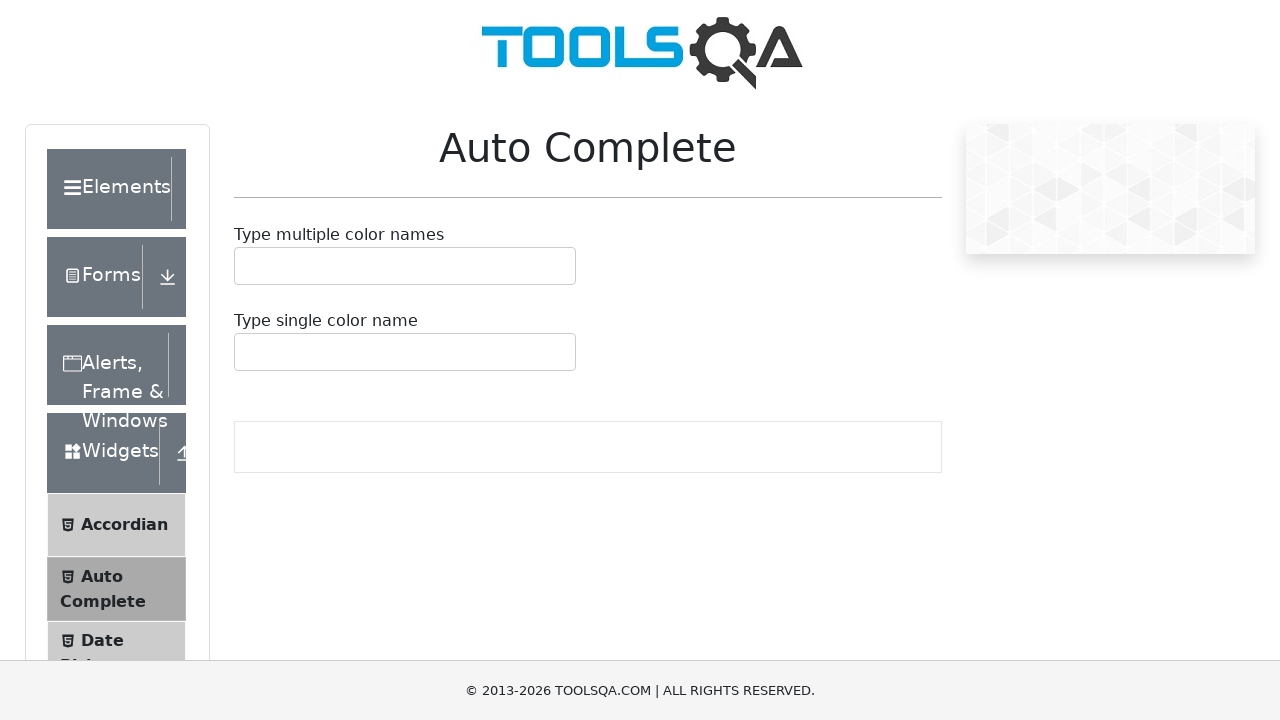

Clicked on the multi-select autocomplete input container at (405, 266) on #autoCompleteMultipleContainer
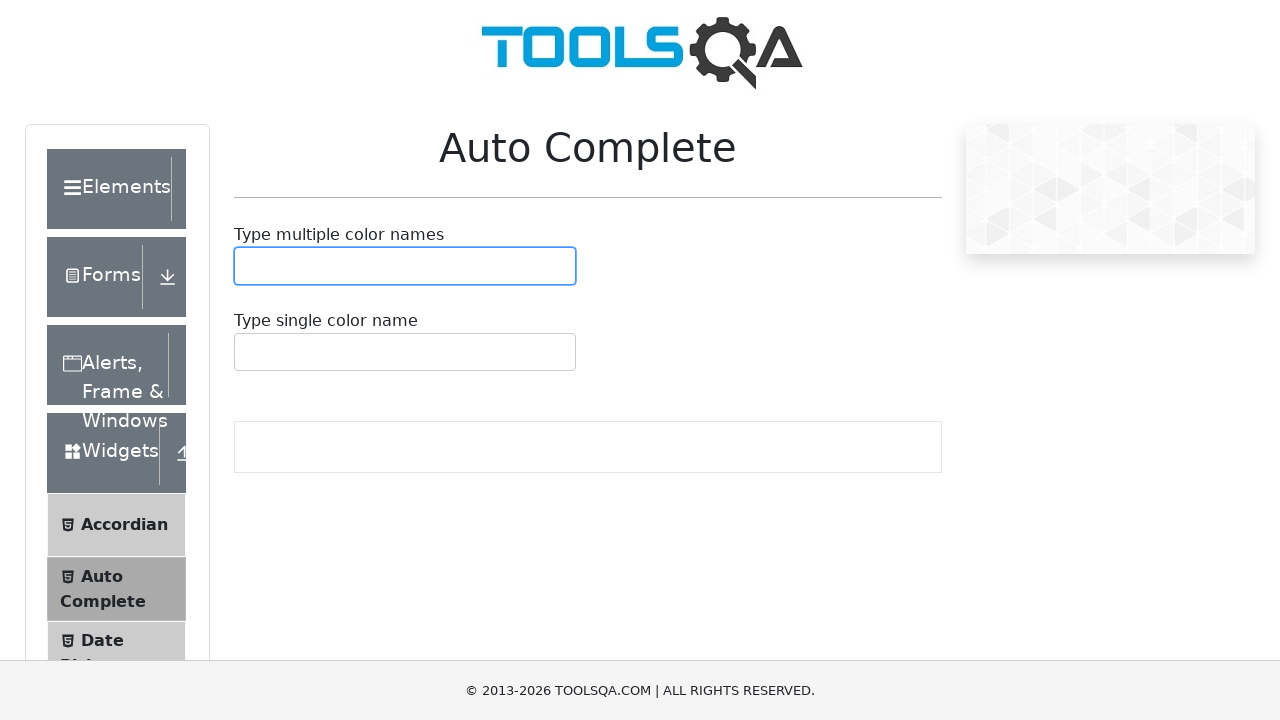

Typed 'b' in the autocomplete input to trigger suggestions on #autoCompleteMultipleContainer input
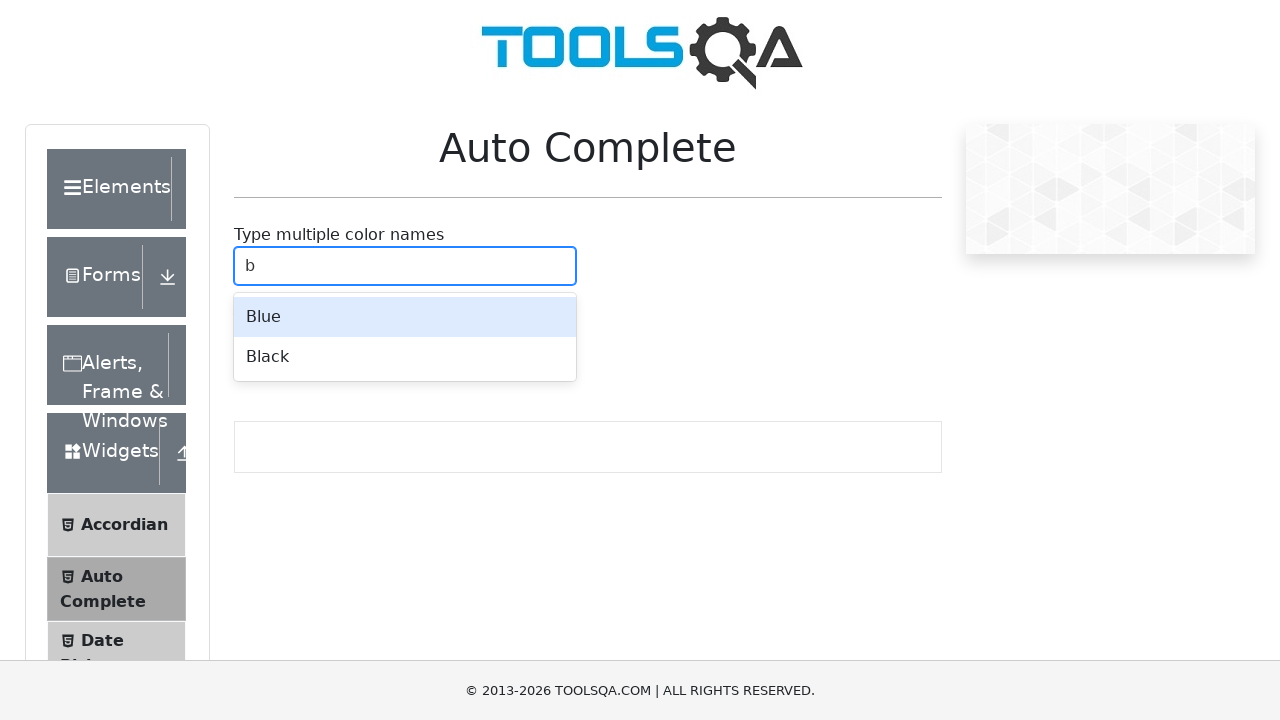

Waited for autocomplete suggestions to appear
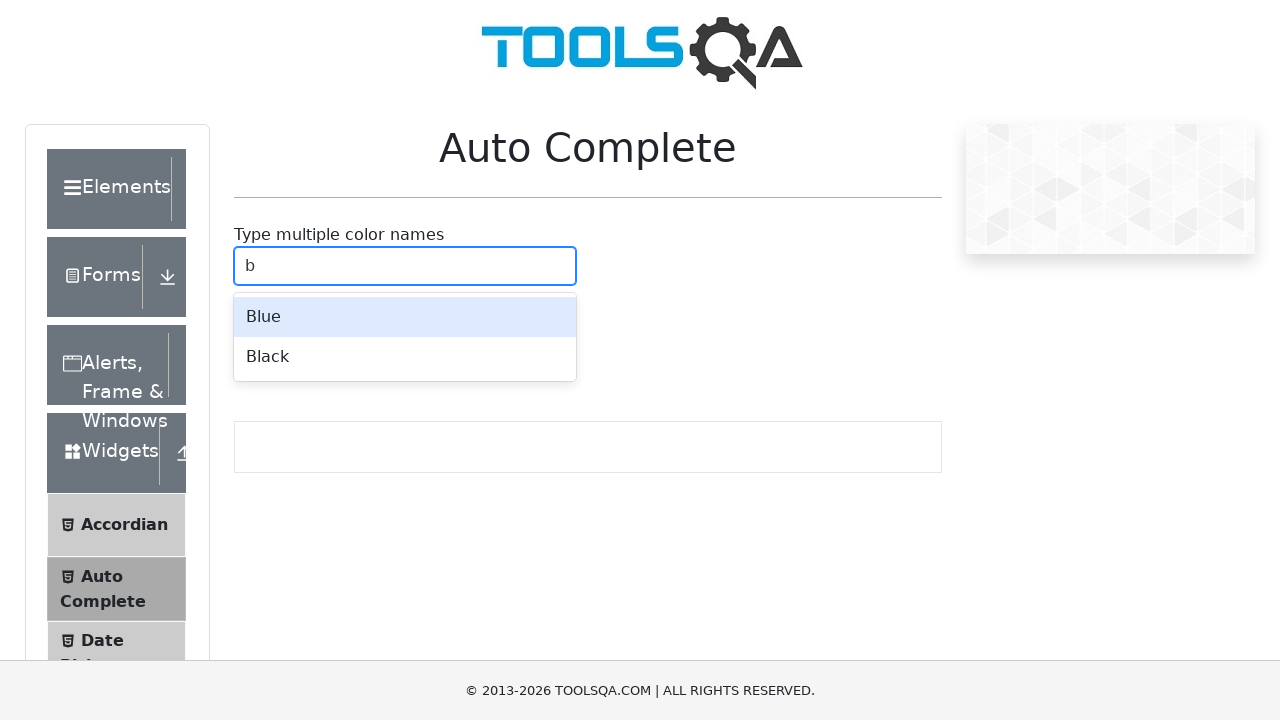

Pressed ArrowDown to highlight the first suggestion option
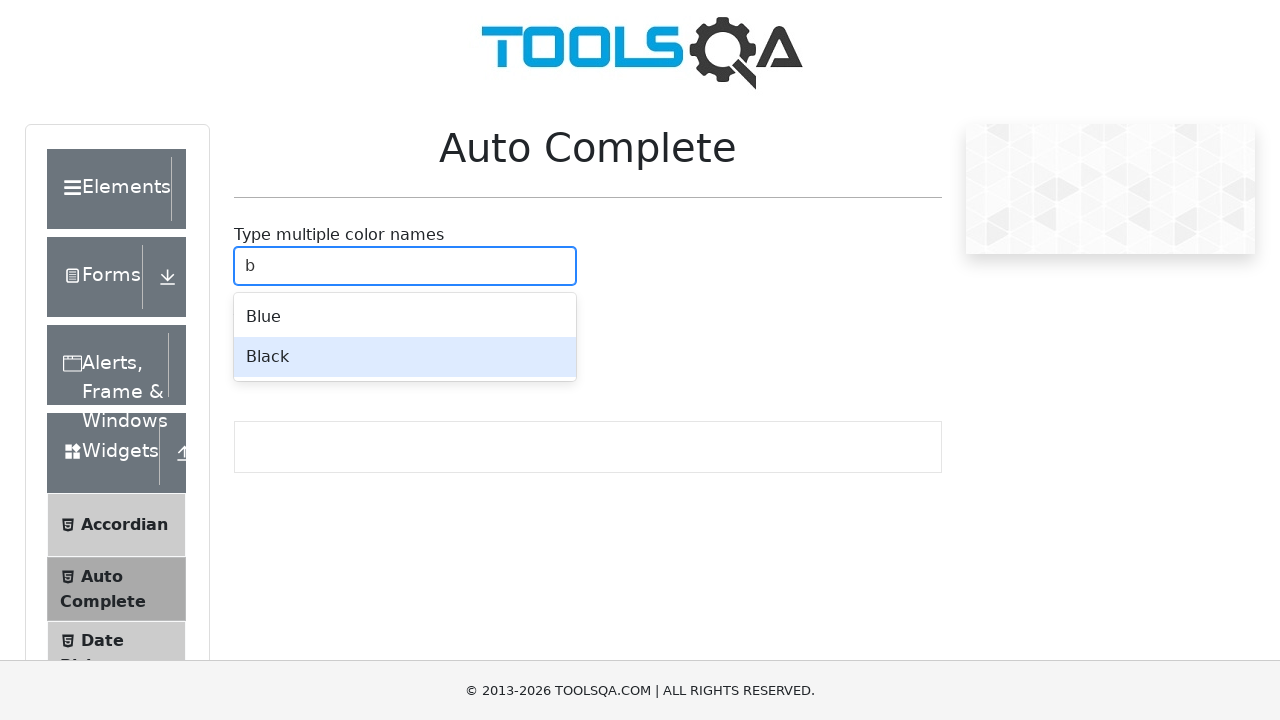

Pressed Enter to select the highlighted option
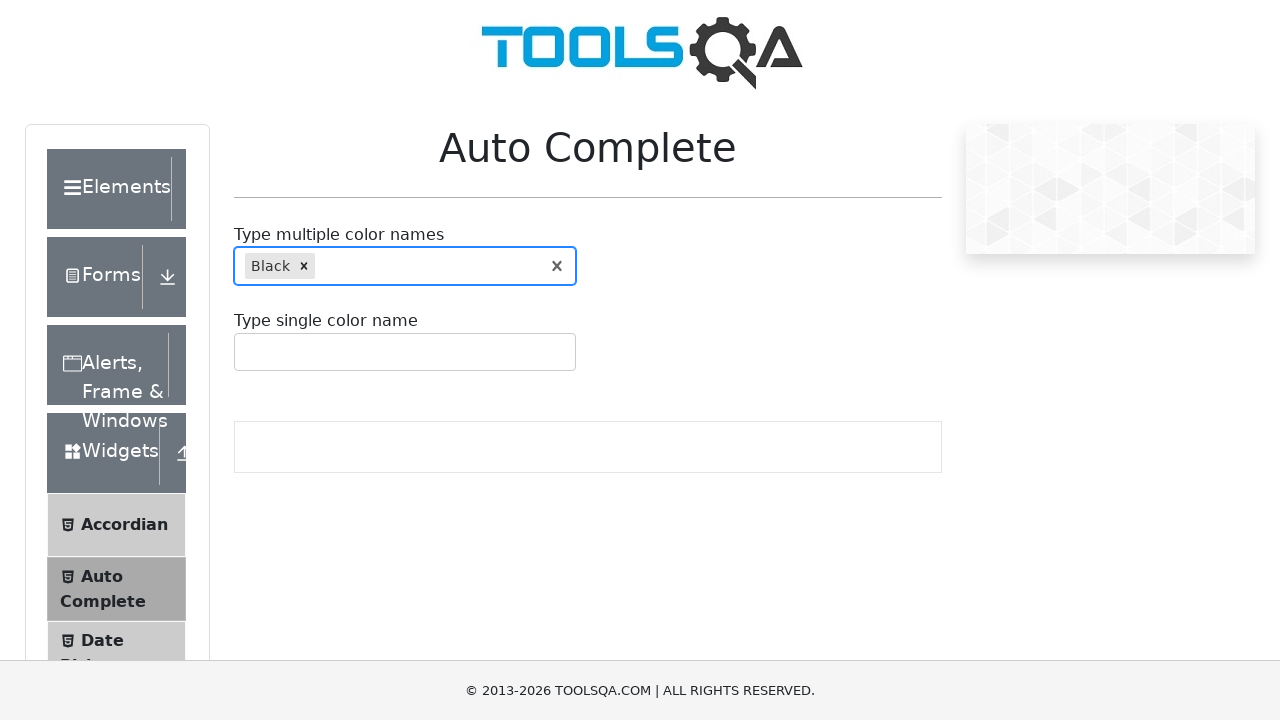

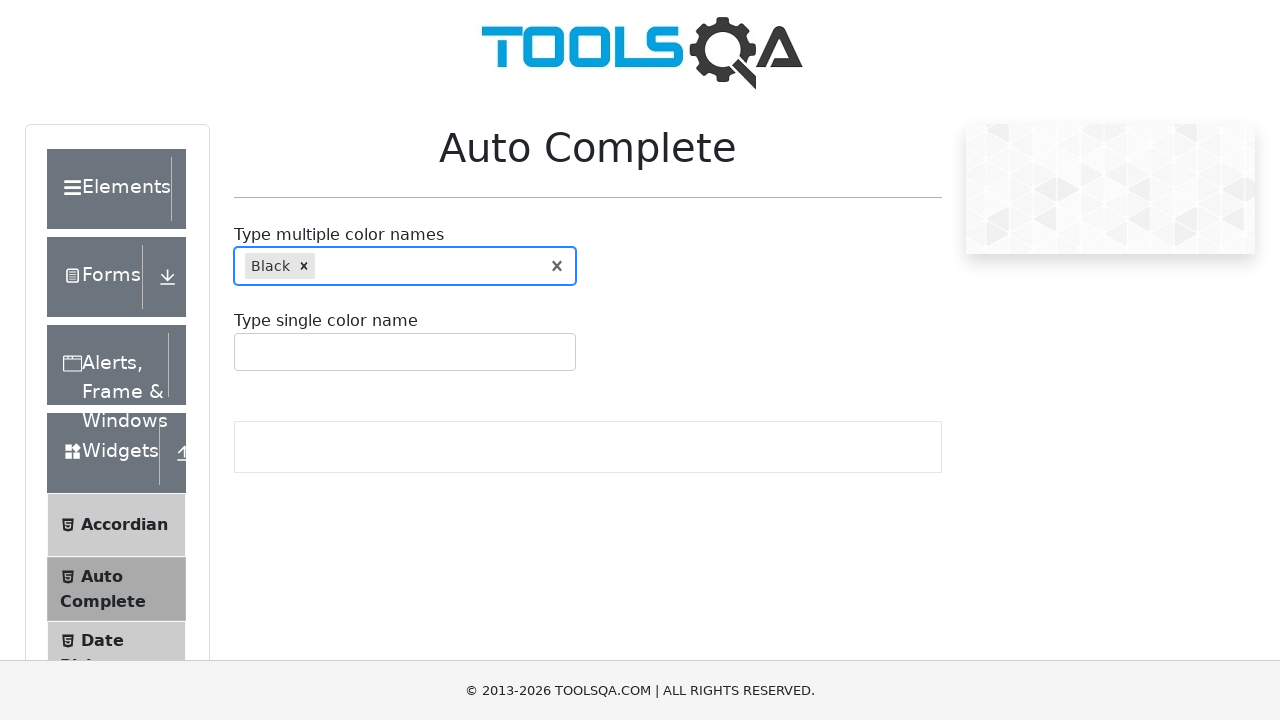